Tests form interactions including filling text input, selecting radio button, checking checkbox, selecting dropdown option, and clicking submit button

Starting URL: https://www.techlistic.com/p/selenium-practice-form.html

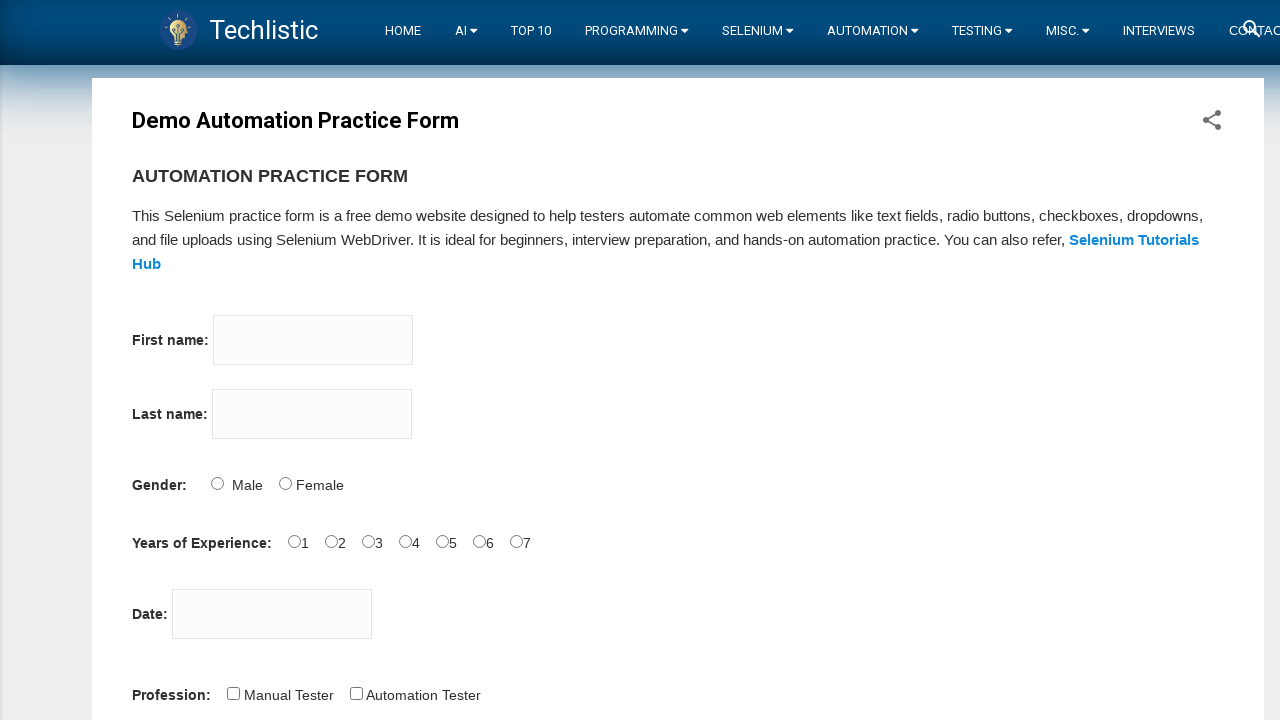

Filled firstname text input with 'Puppeteer' on input[name='firstname']
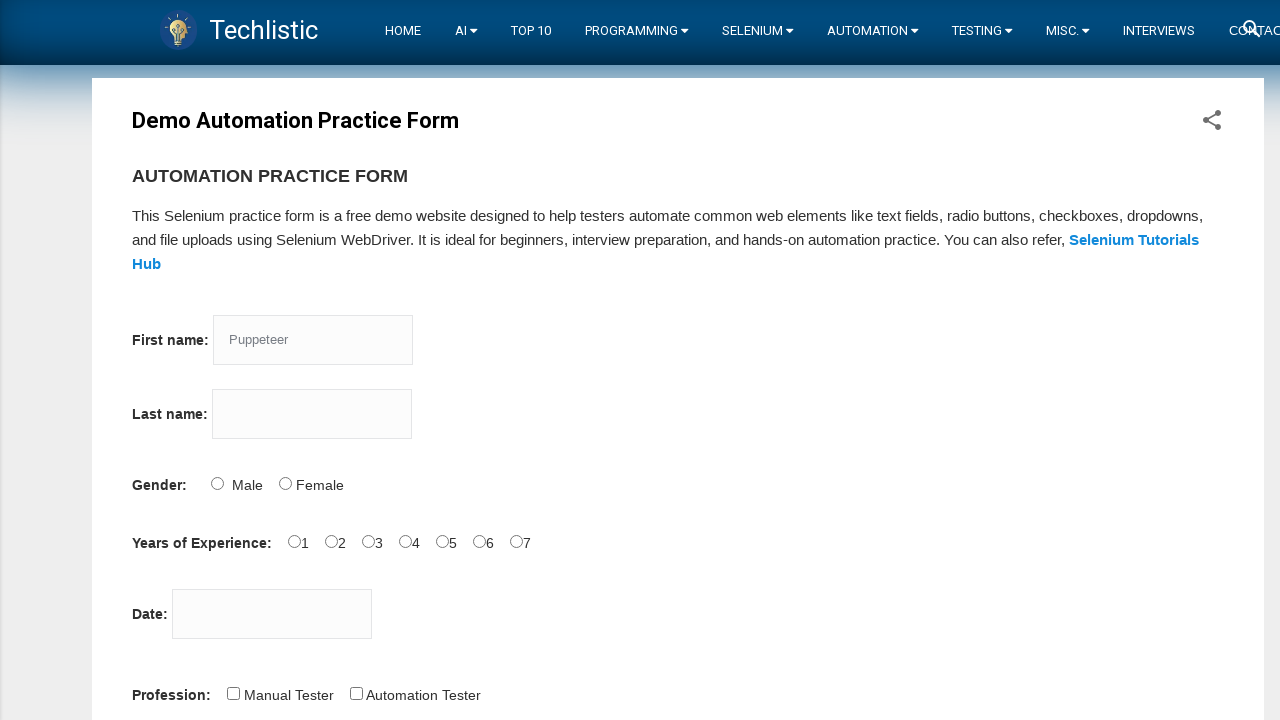

Selected radio button for experience level at (516, 541) on #exp-6
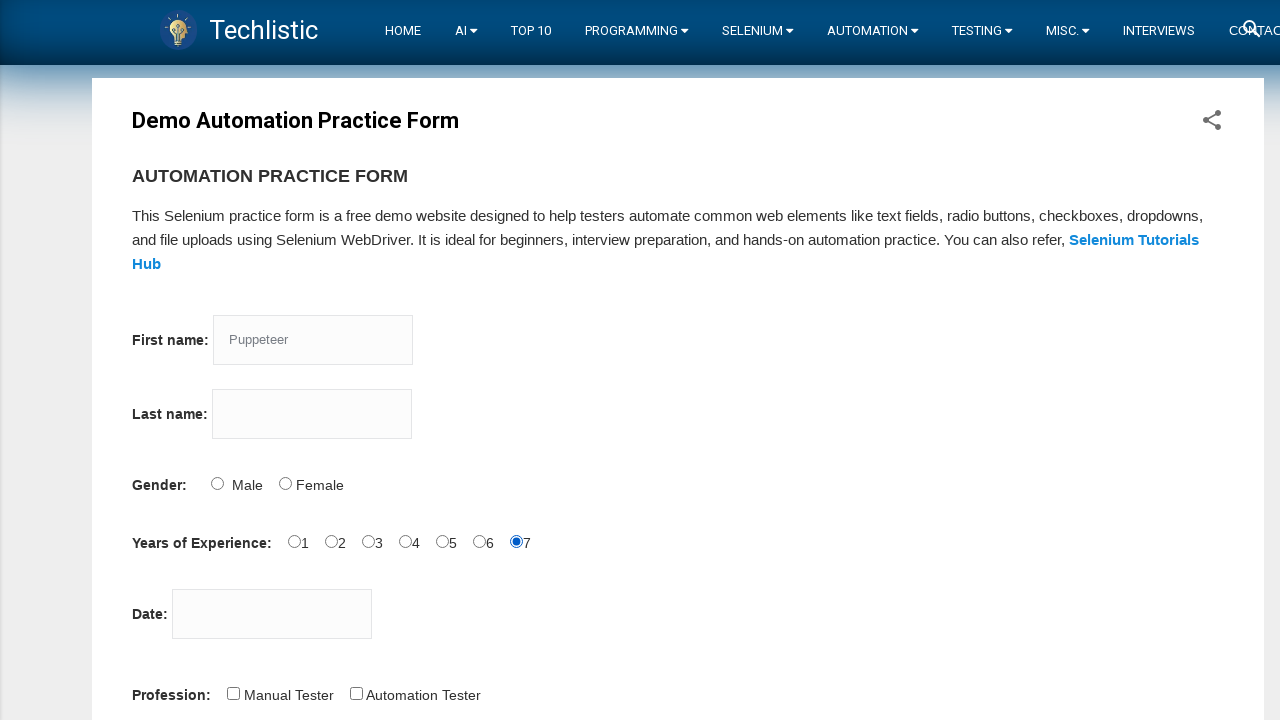

Checked checkbox for profession at (356, 693) on #profession-1
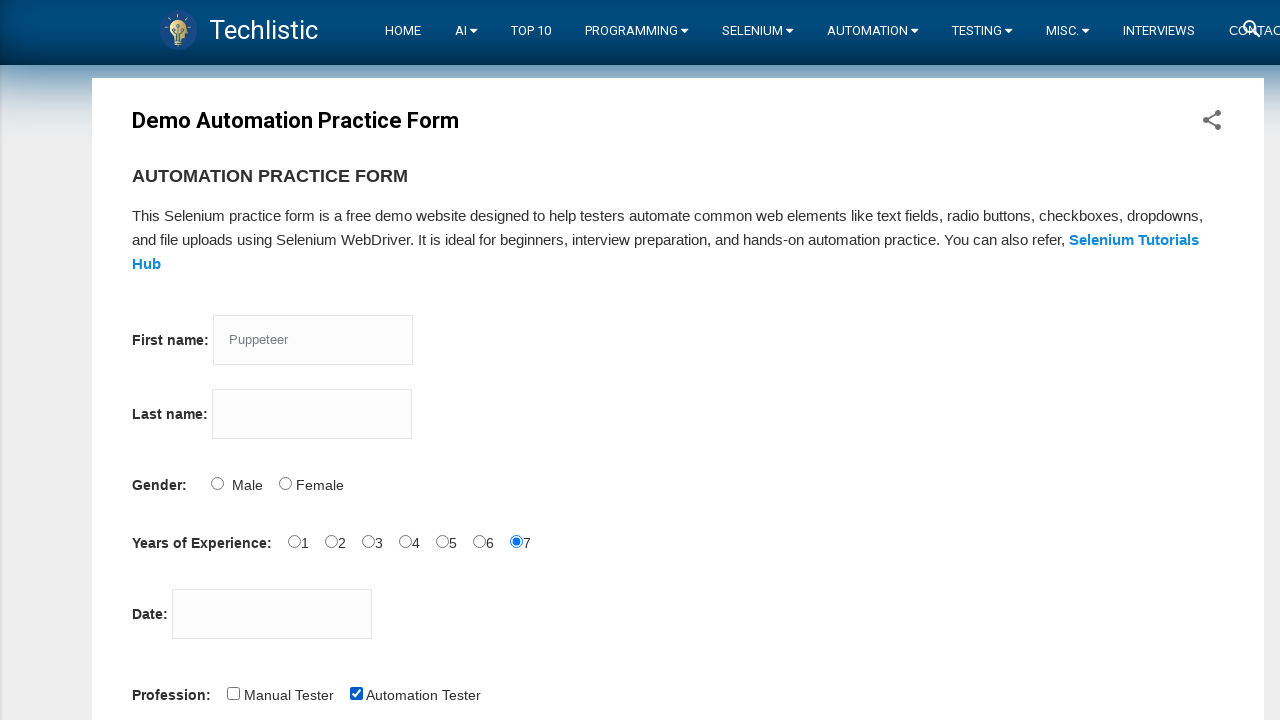

Selected 'Europe' from continents dropdown on #continents
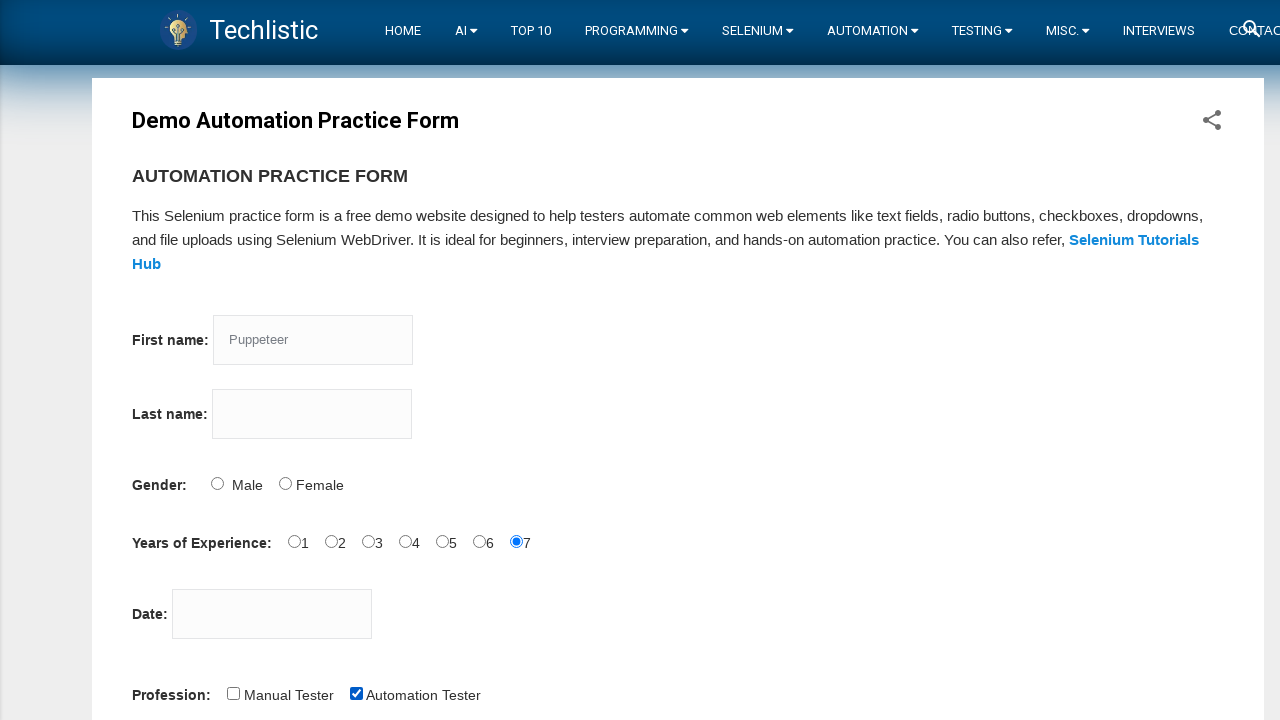

Clicked submit button to complete form submission at (157, 360) on #submit
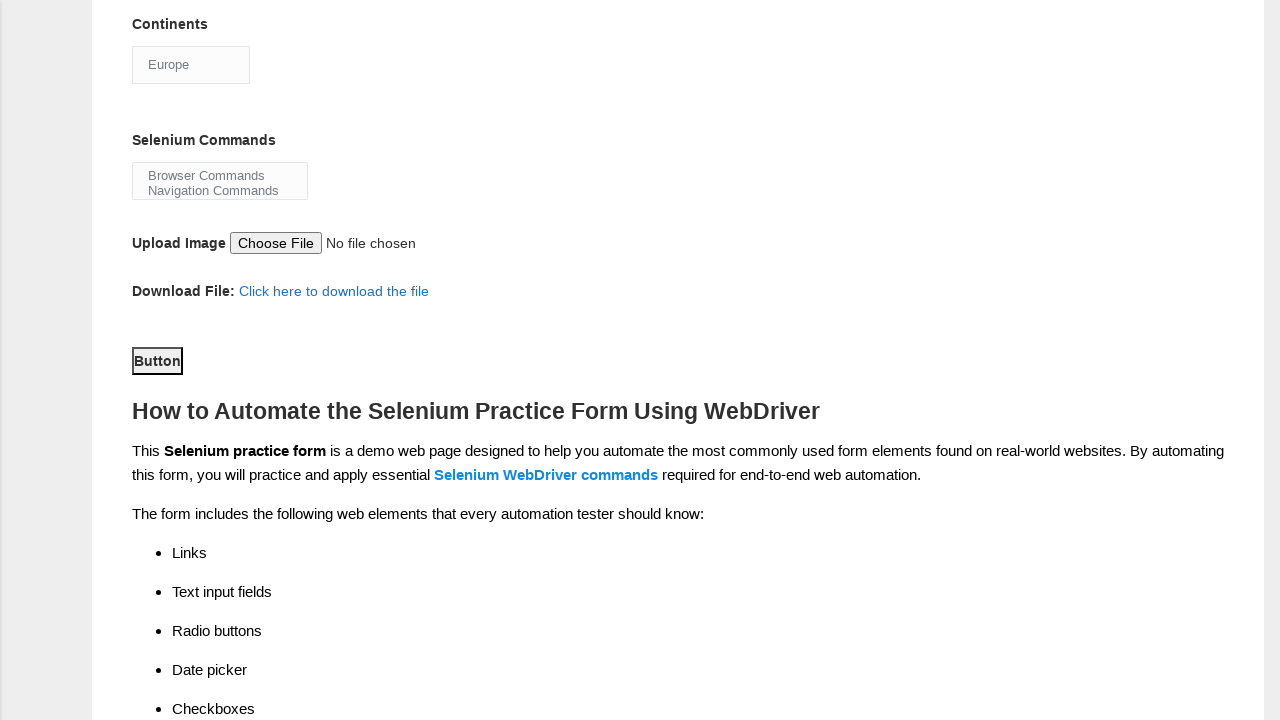

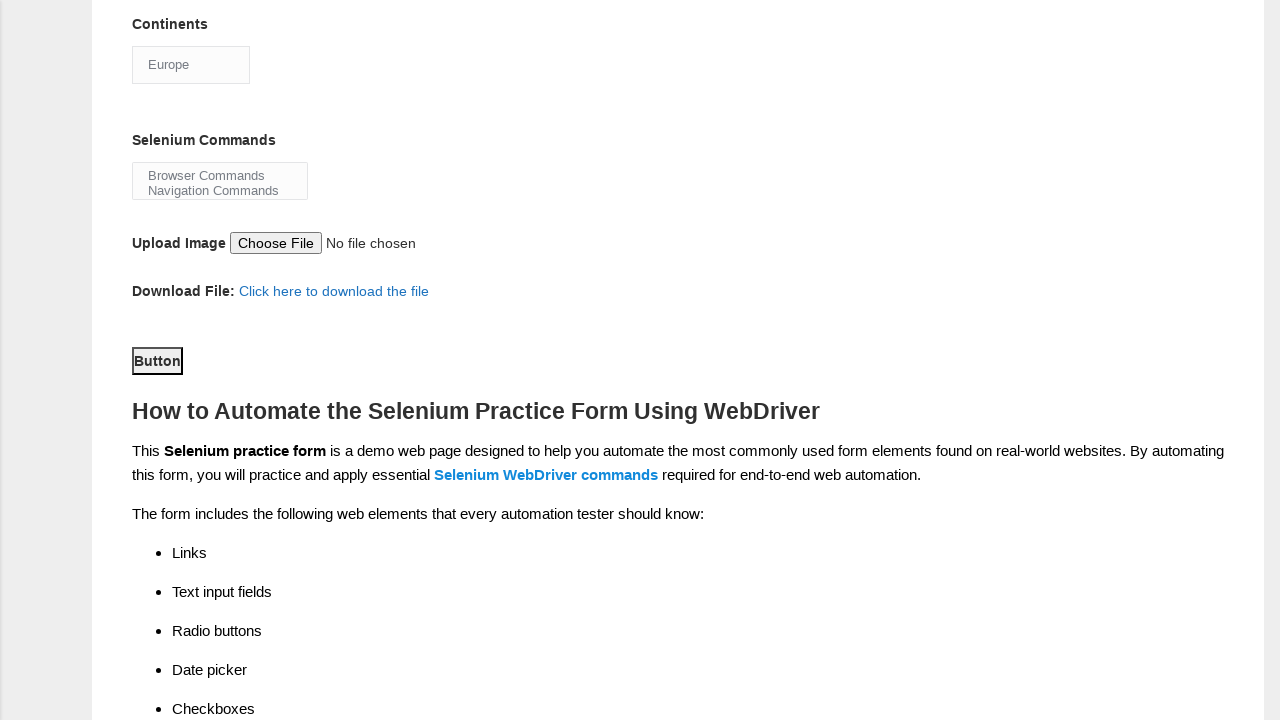